Tests checkbox functionality on a forms tutorial page by unchecking any pre-selected checkboxes and then selecting the checkbox with value "cheese".

Starting URL: http://echoecho.com/htmlforms09.htm

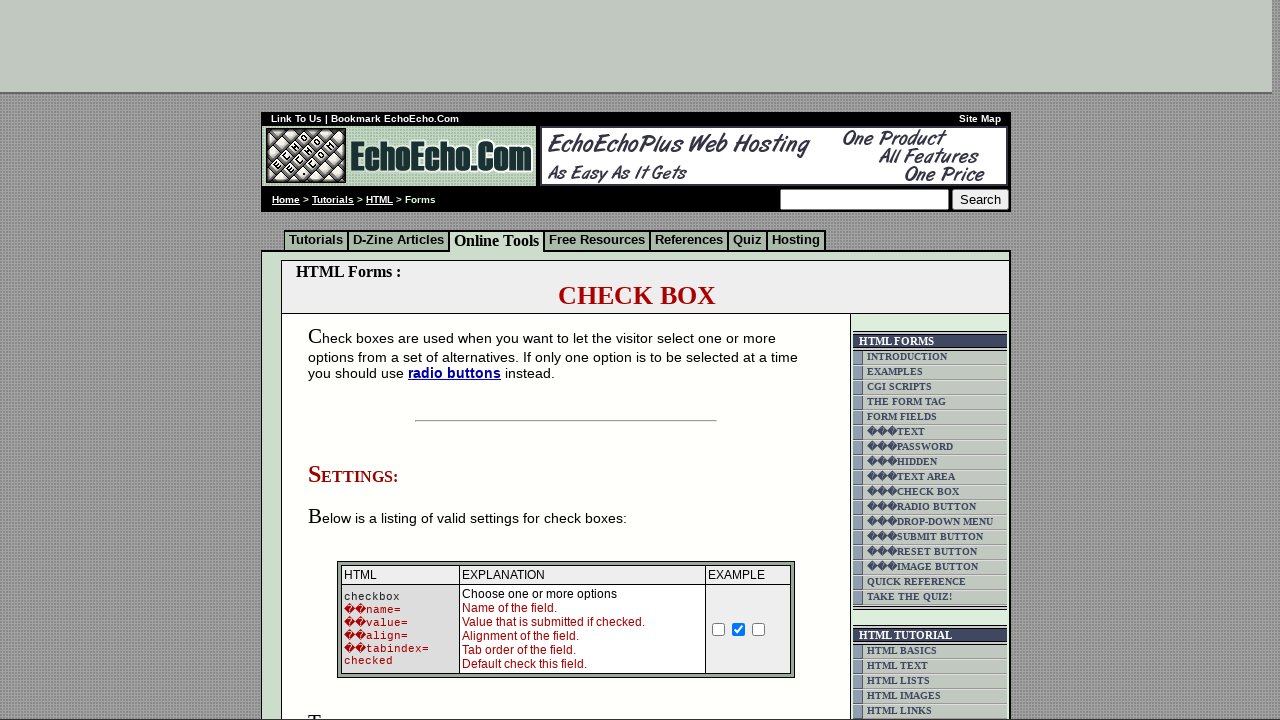

Waited for checkbox elements to load on the form
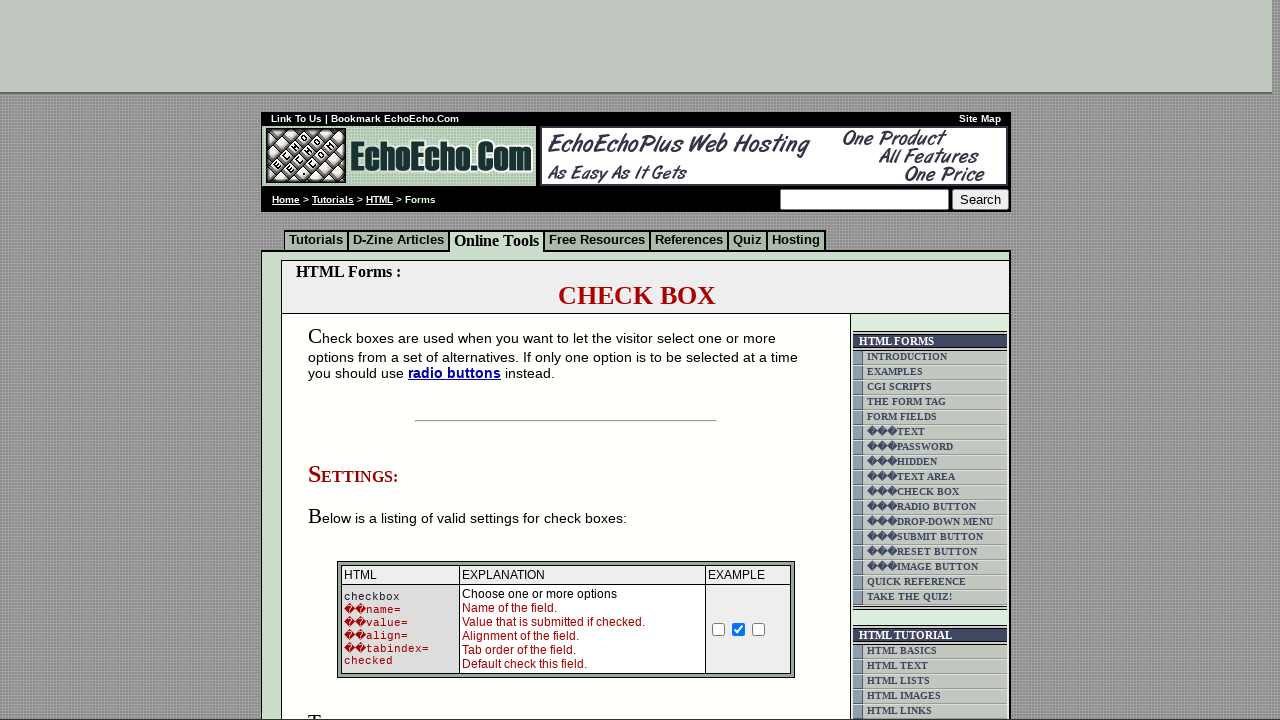

Retrieved all checkboxes from the form
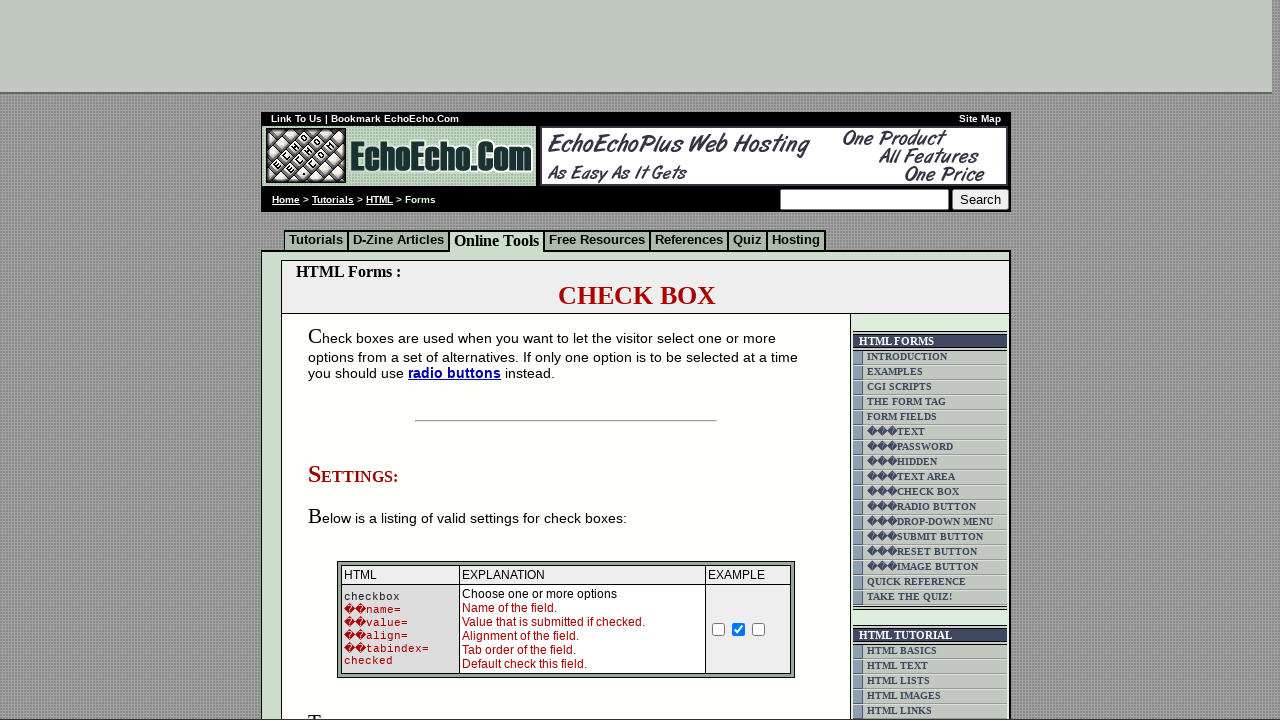

Unchecked pre-selected checkbox with value 'ON' at (739, 629) on form table input[type='checkbox'] >> nth=1
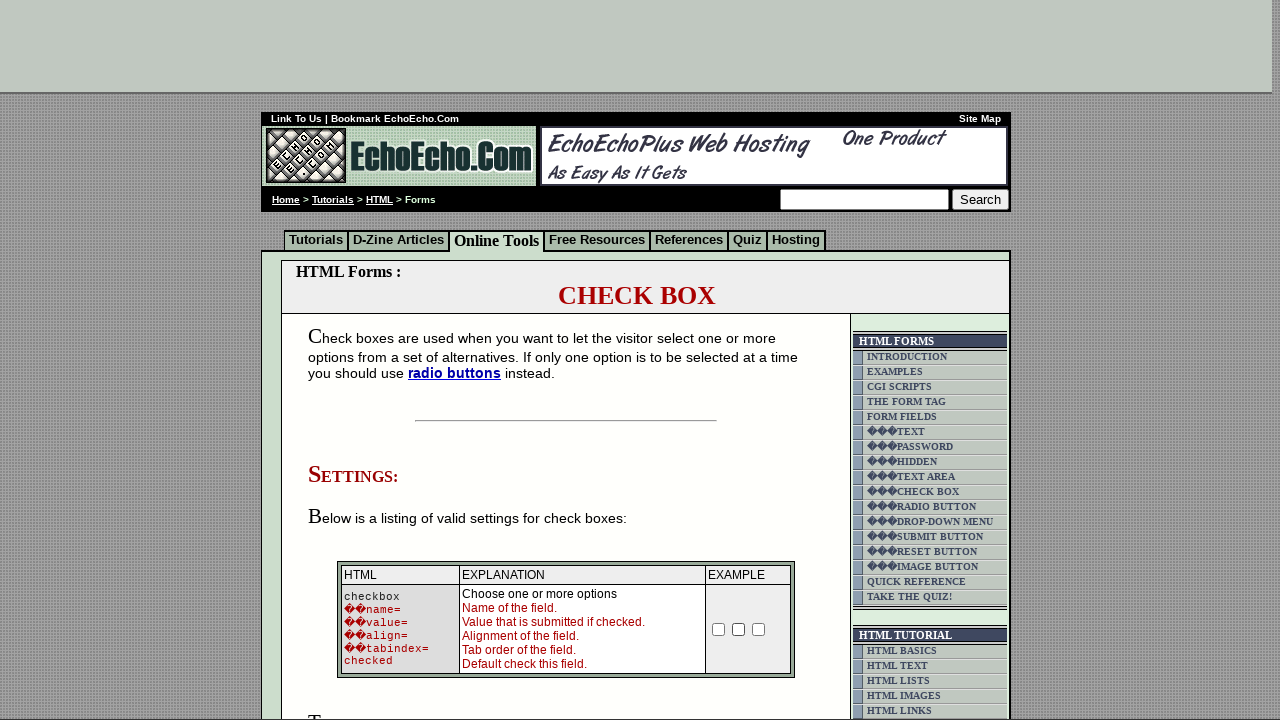

Unchecked pre-selected checkbox with value 'Butter' at (354, 360) on form table input[type='checkbox'] >> nth=4
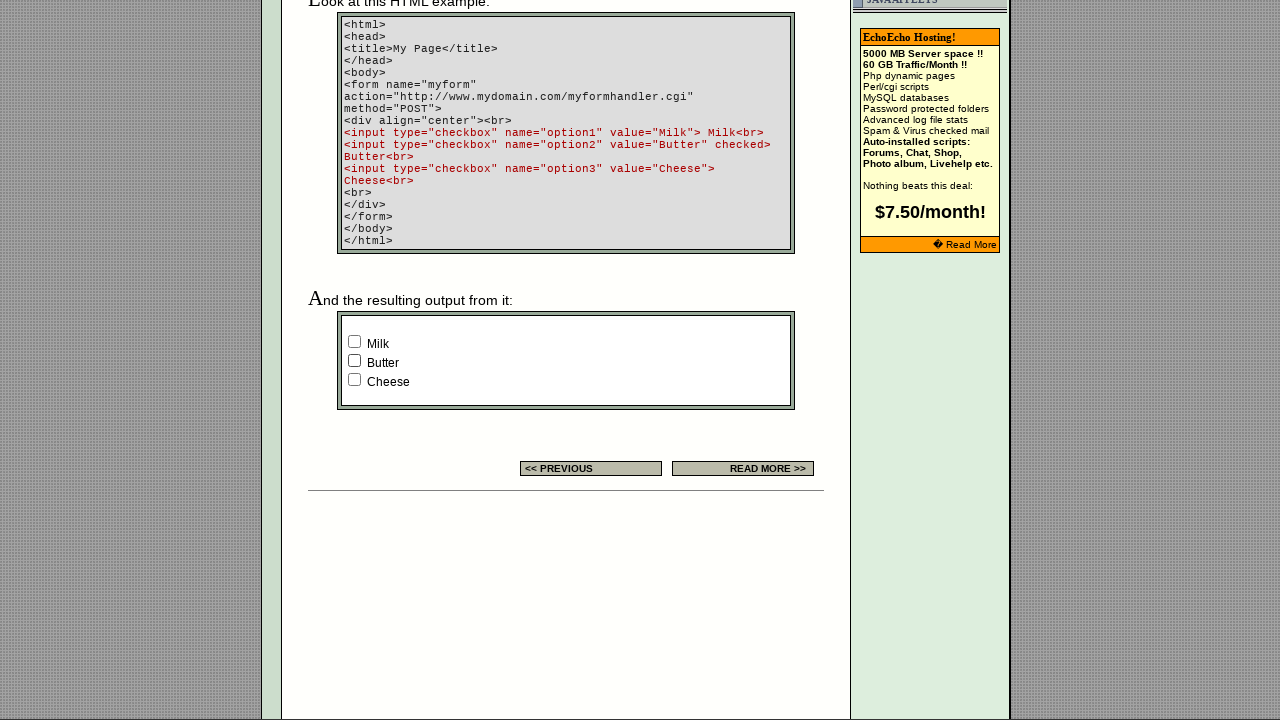

Selected the 'cheese' checkbox at (354, 380) on form table input[type='checkbox'] >> nth=5
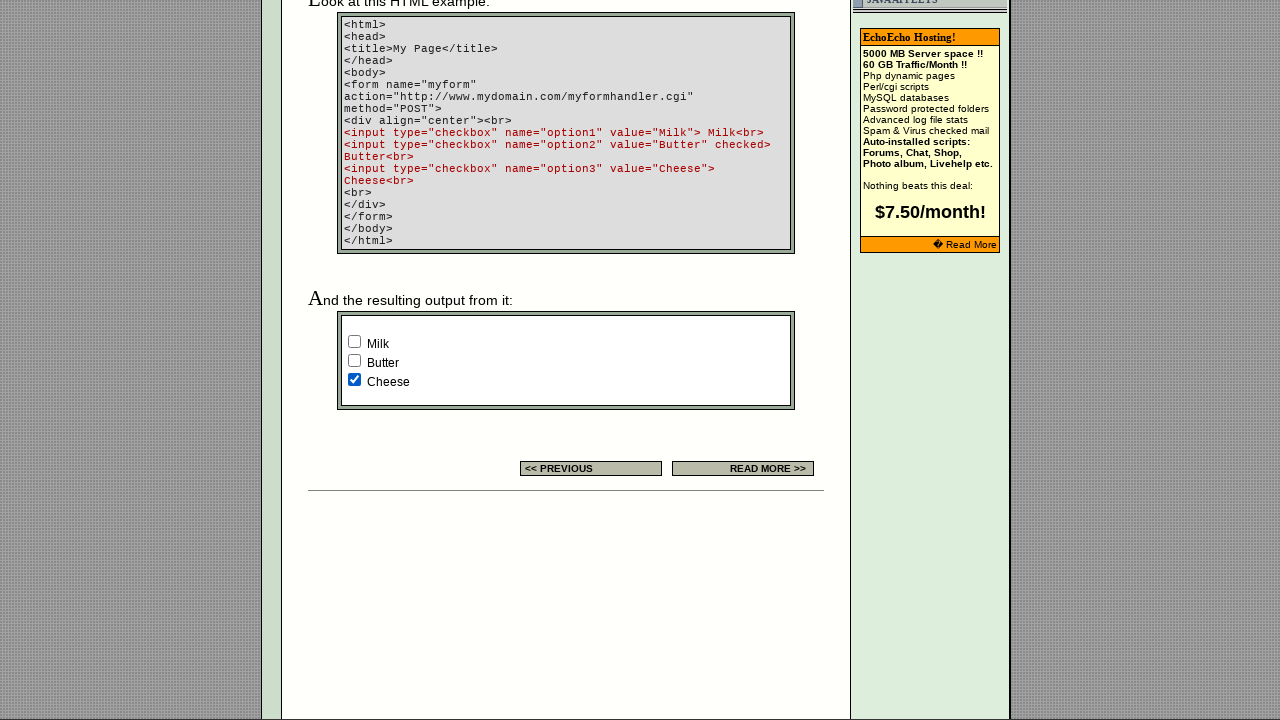

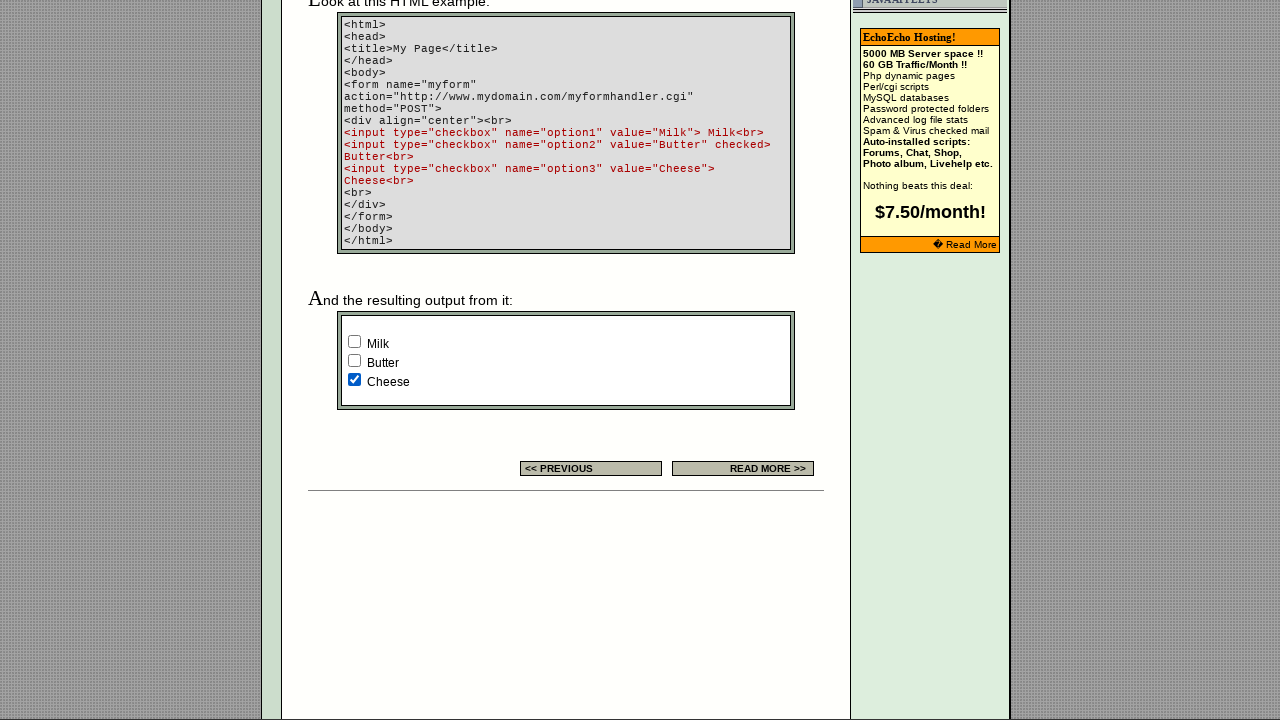